Tests right-click context menu functionality by right-clicking on an element, selecting a menu option, and handling the resulting alert

Starting URL: https://swisnl.github.io/jQuery-contextMenu/demo.html

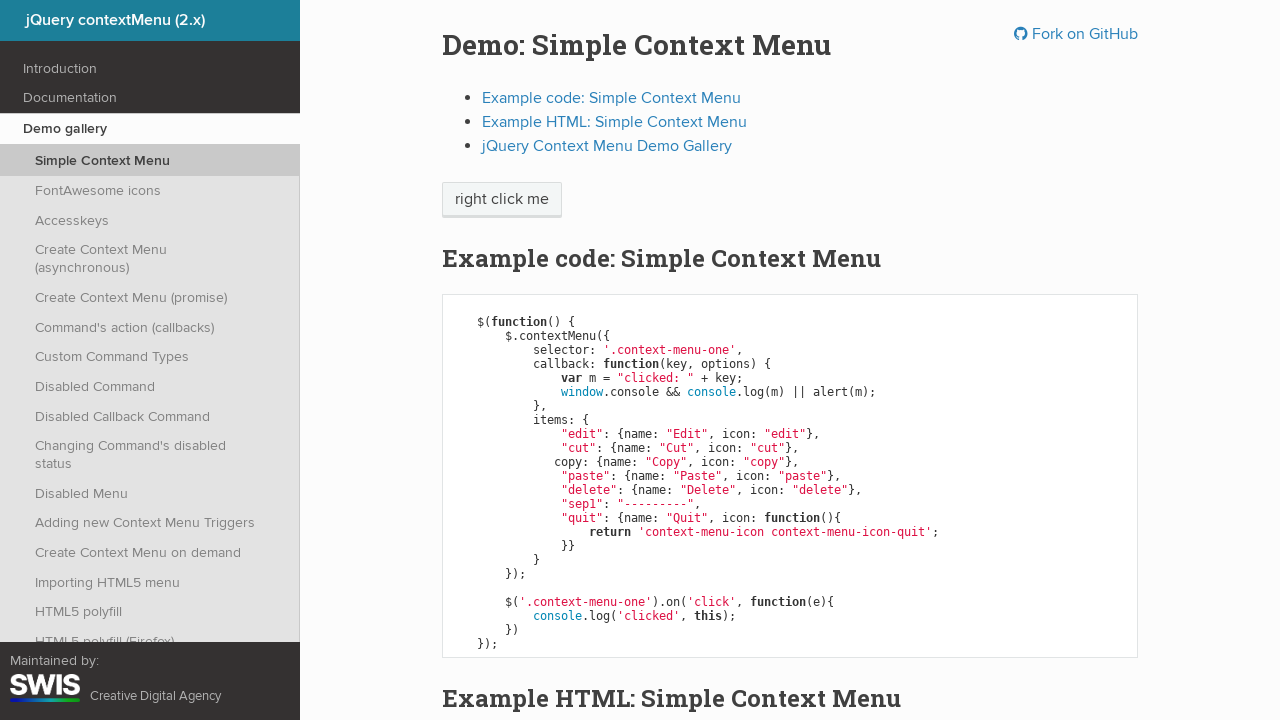

Located the 'right click me' element
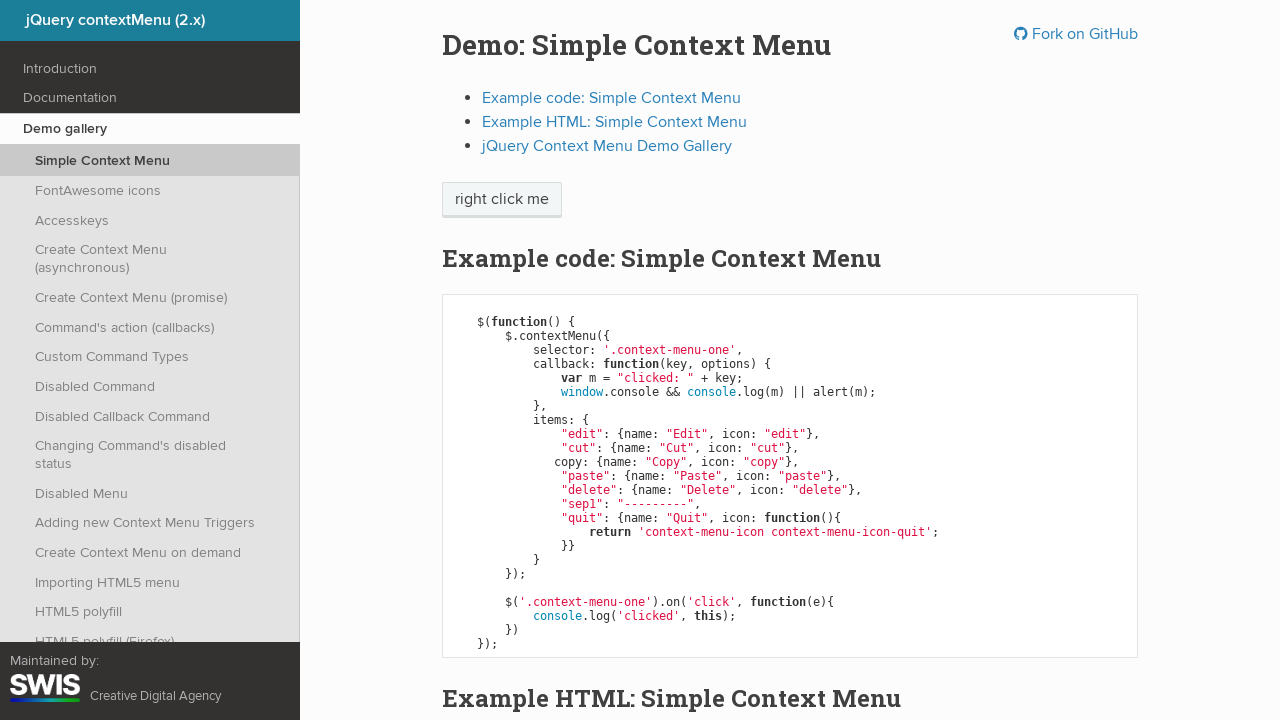

Right-clicked on the element to open context menu at (502, 200) on xpath=//span[text()='right click me']
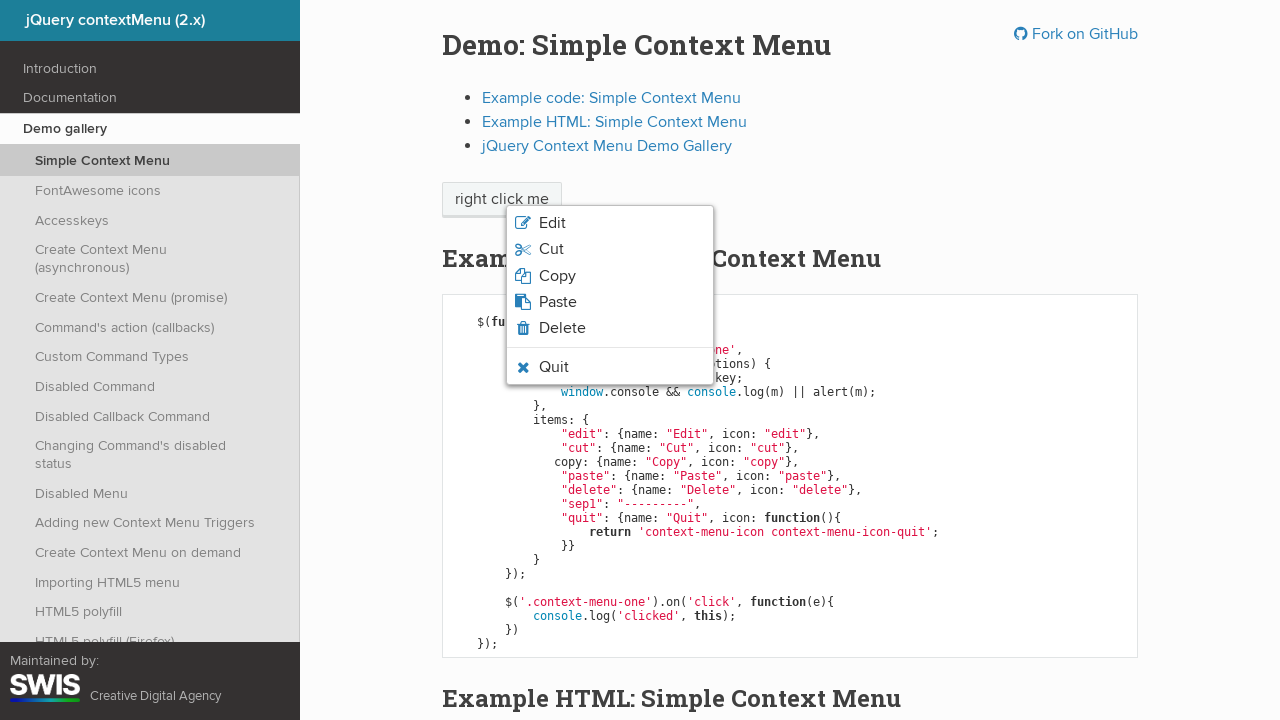

Clicked on the third option in the context menu at (610, 276) on xpath=/html/body/ul/li[3]
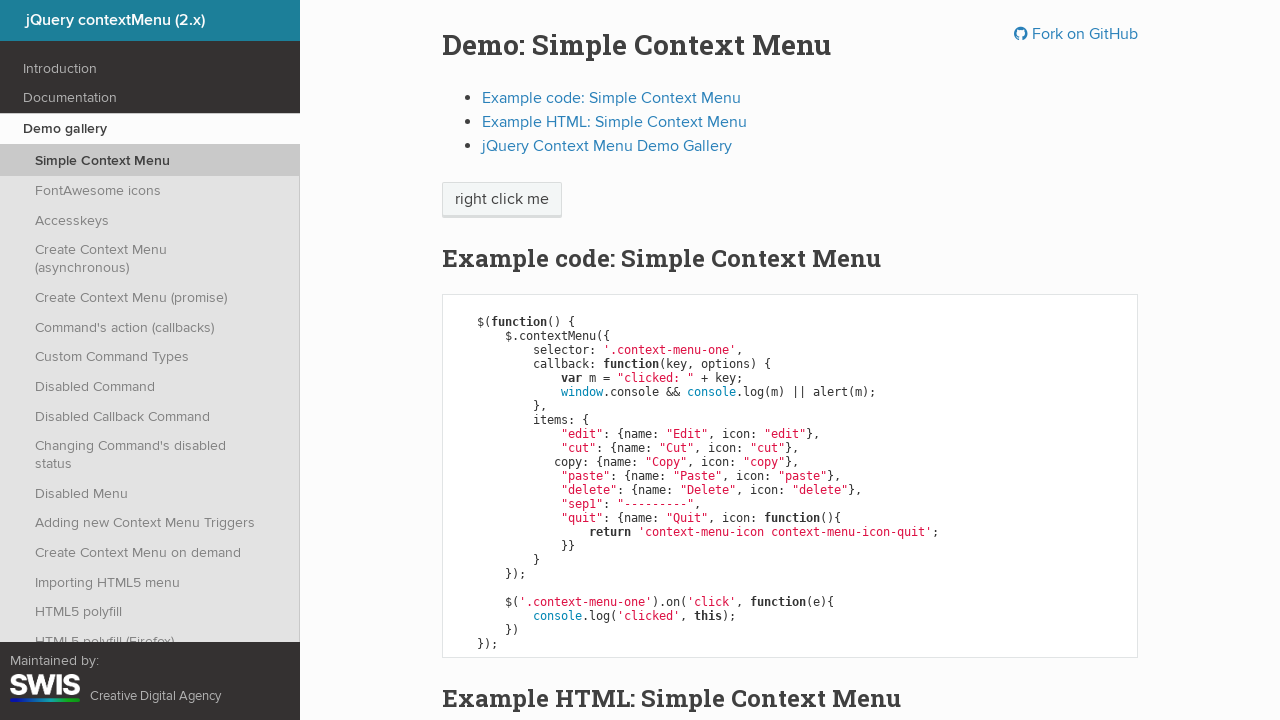

Set up dialog handler to accept alerts
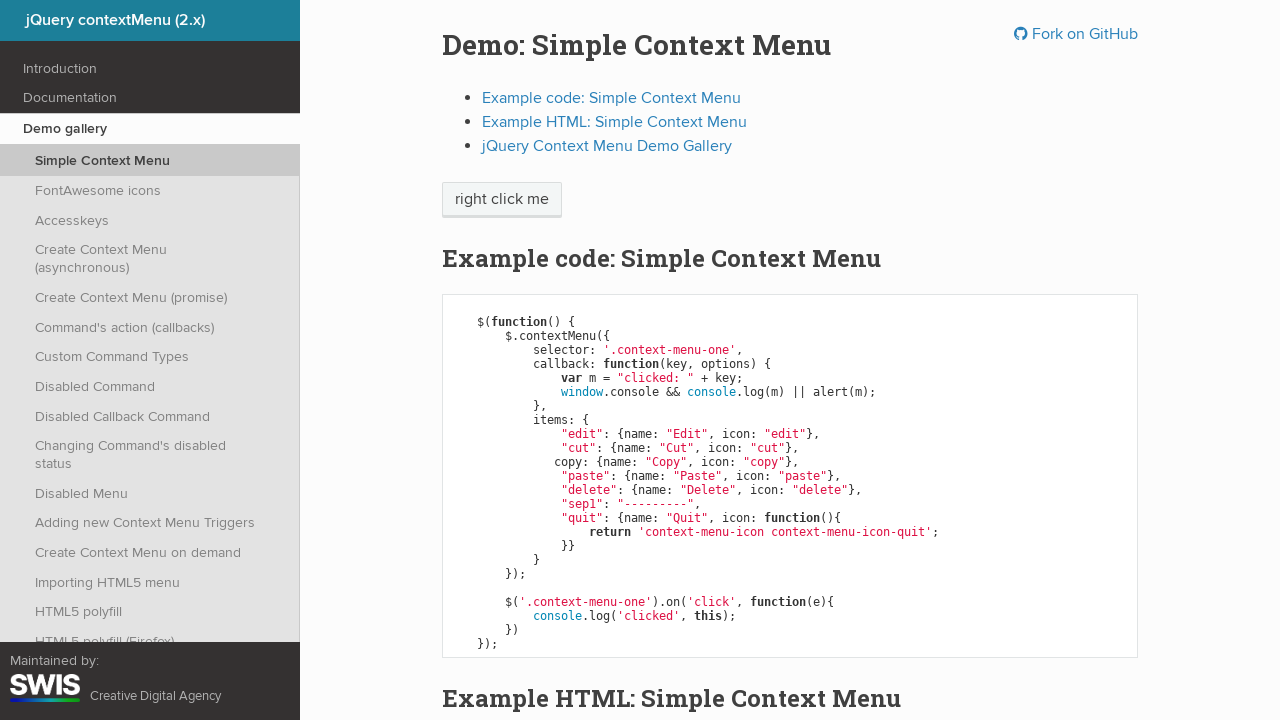

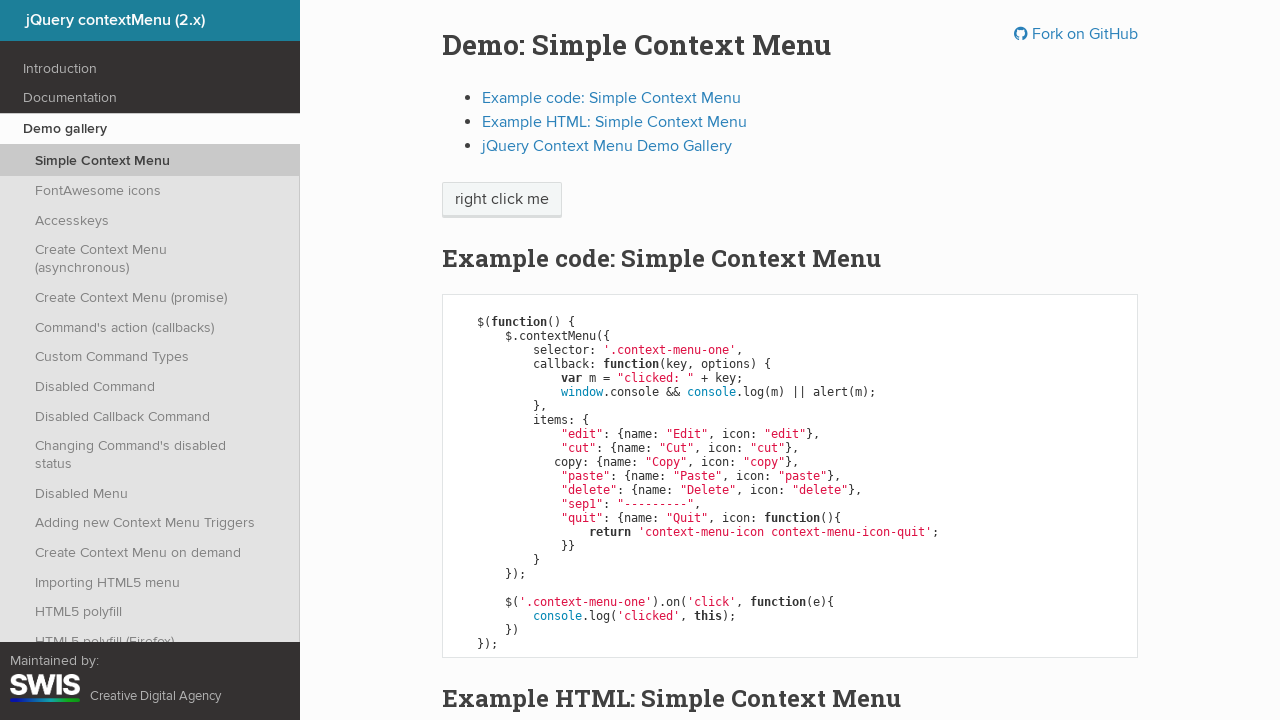